Navigates to Tutorialspoint's Selenium practice page and verifies that link elements are present on the page by waiting for and locating all anchor tags.

Starting URL: https://www.tutorialspoint.com/selenium/selenium_automation_practice.htm

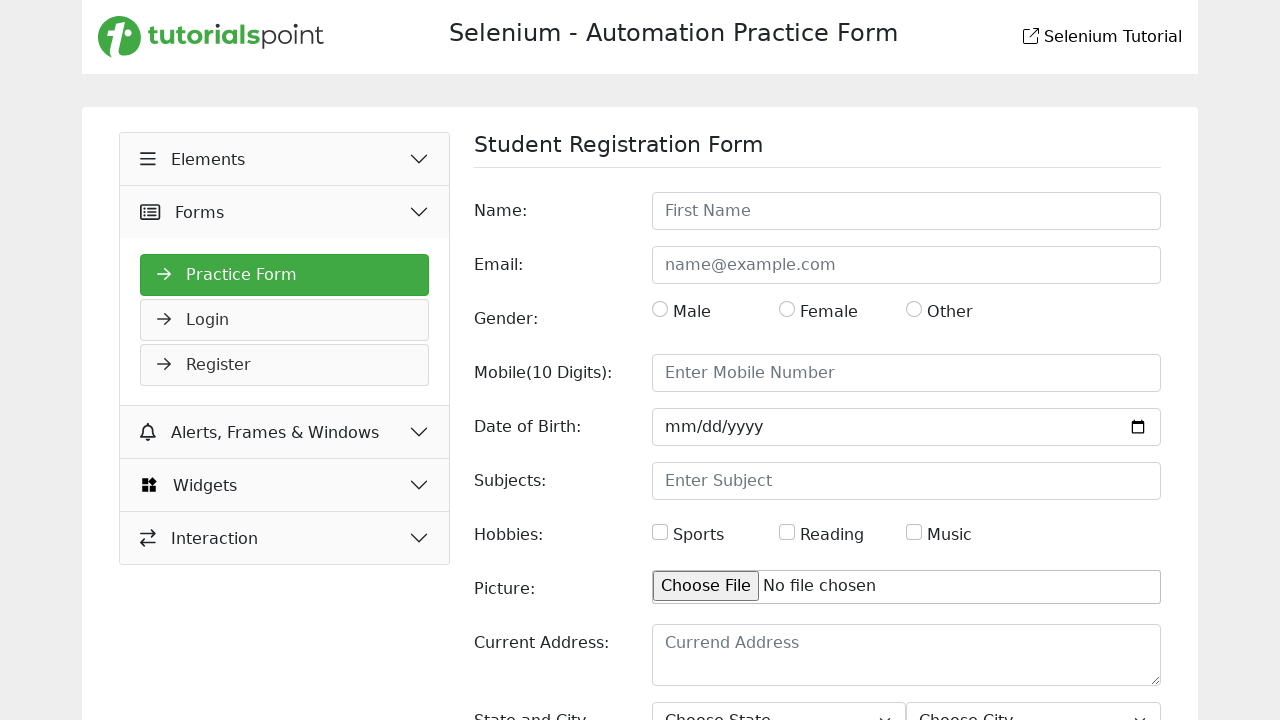

Navigated to Tutorialspoint Selenium practice page
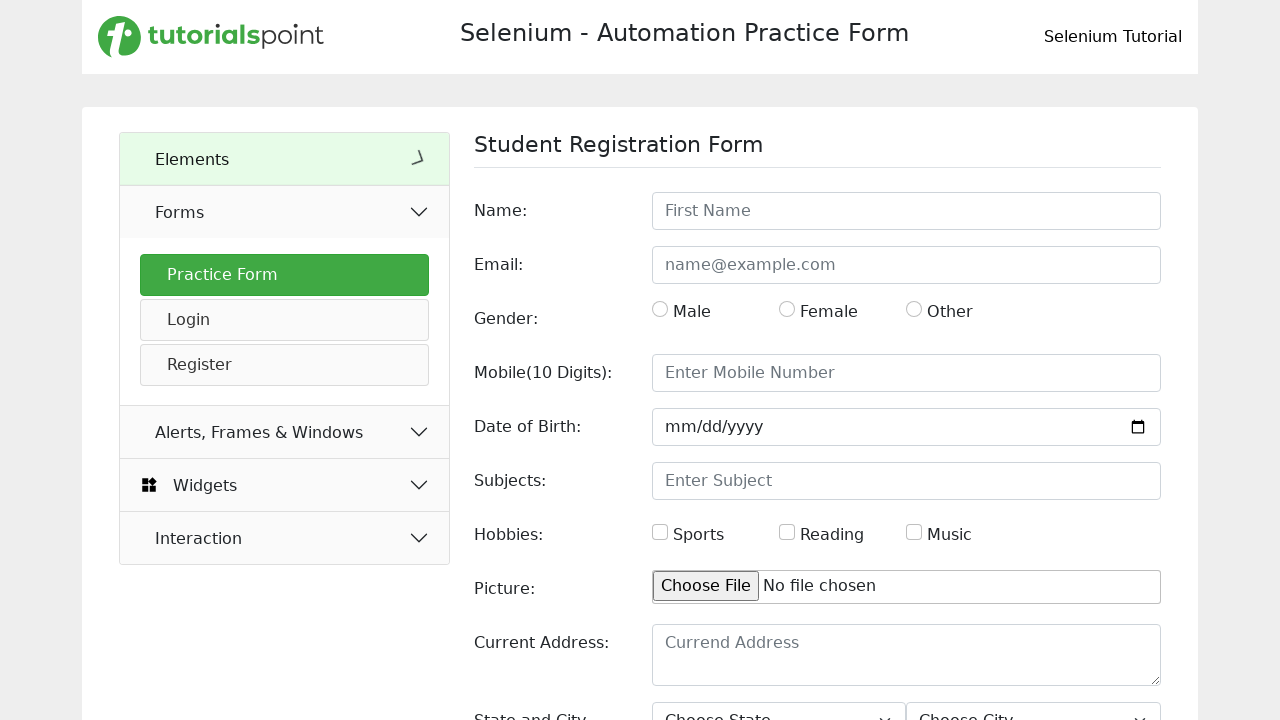

Page DOM content loaded
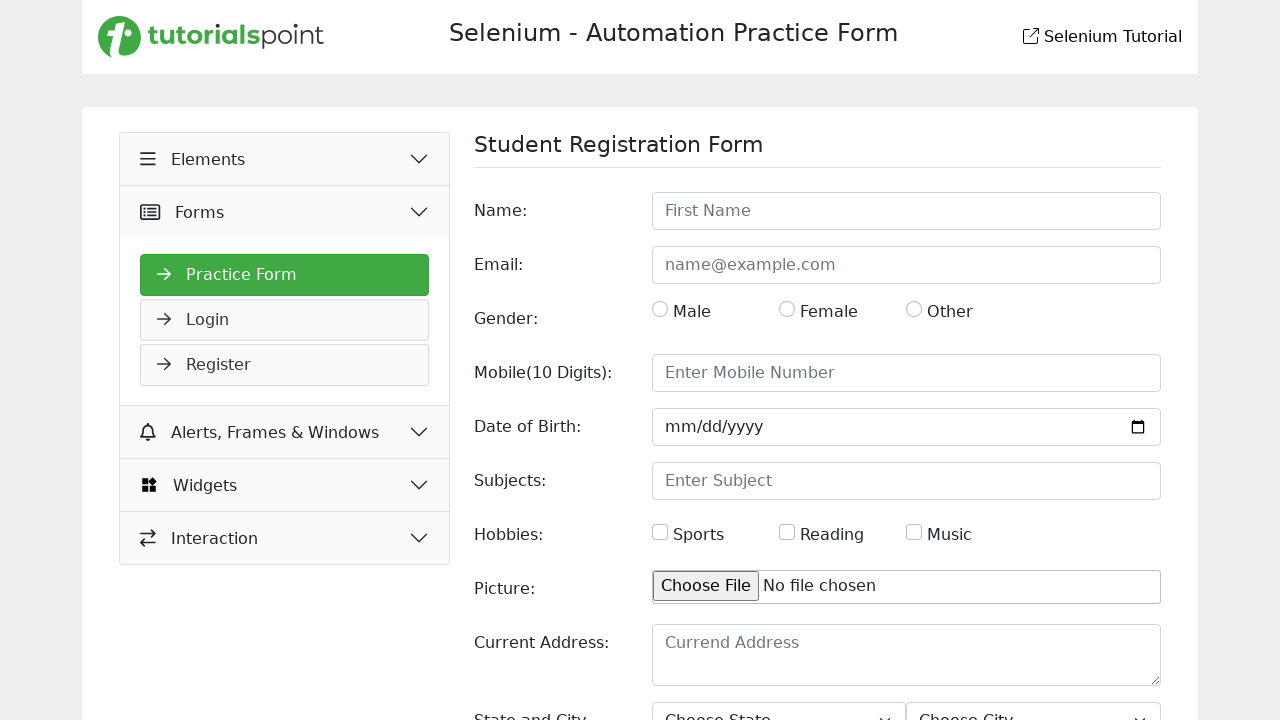

Located all anchor tags on the page - found 36 links
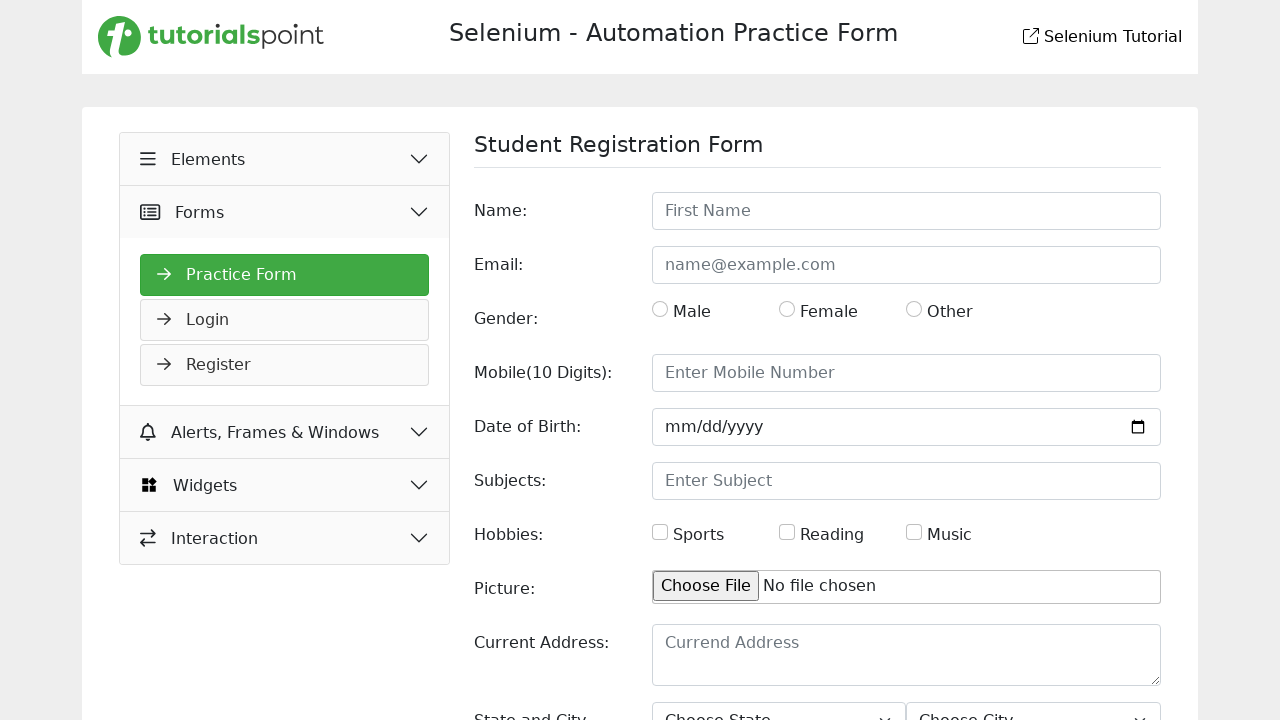

Verified that link elements are present on the page
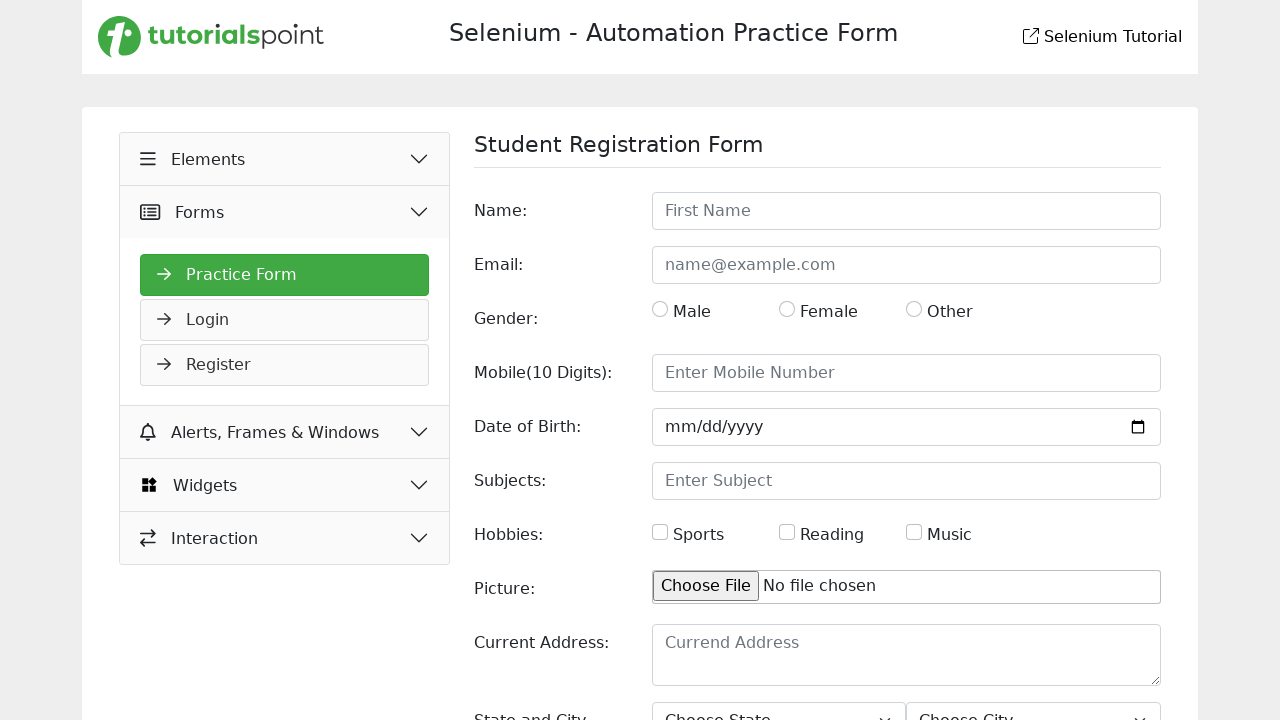

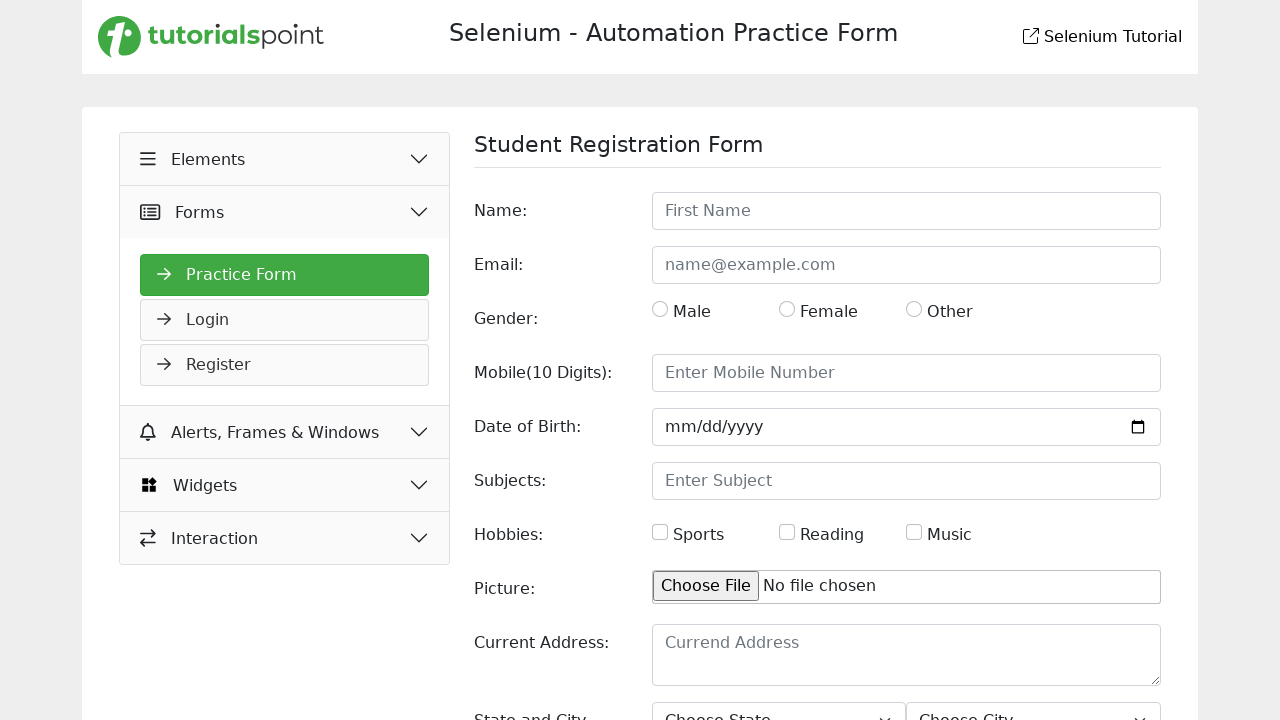